Tests multiplying two integers in the calculator, verifying result with and without integer-only mode

Starting URL: https://gerabarud.github.io/is3-calculadora/

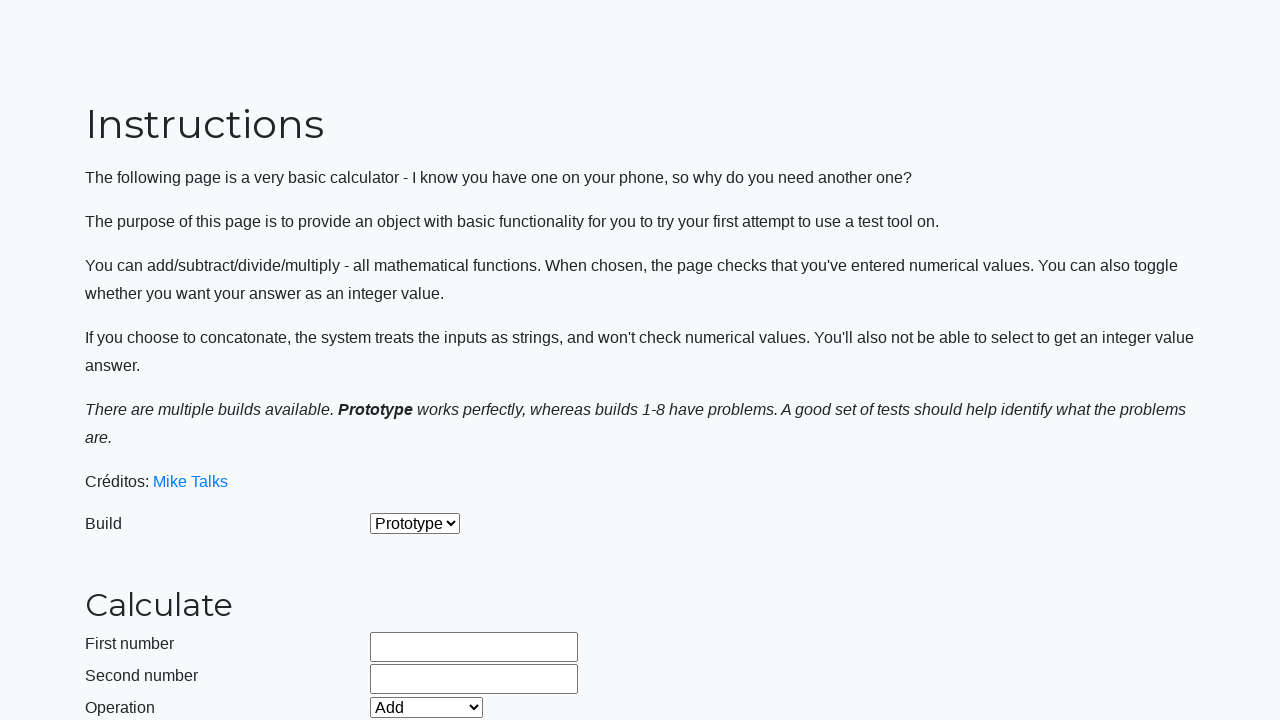

Selected build version 2 on #selectBuild
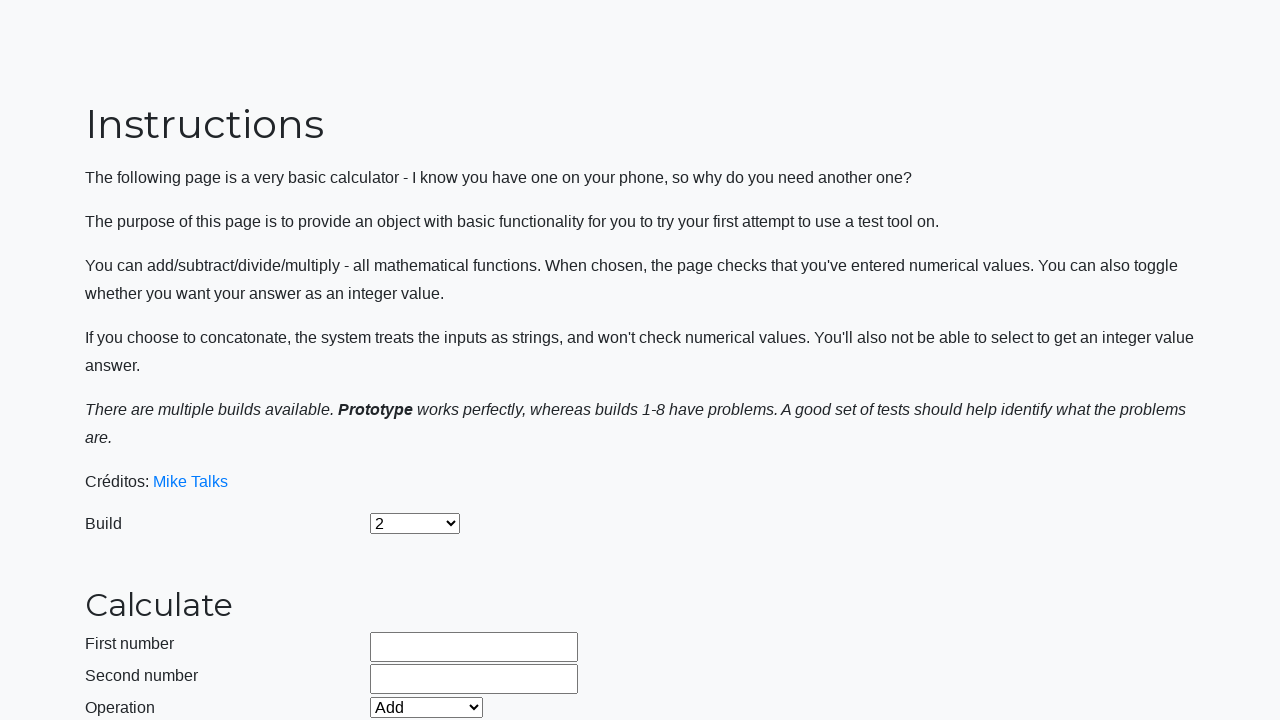

Entered first number 1024 on #number1Field
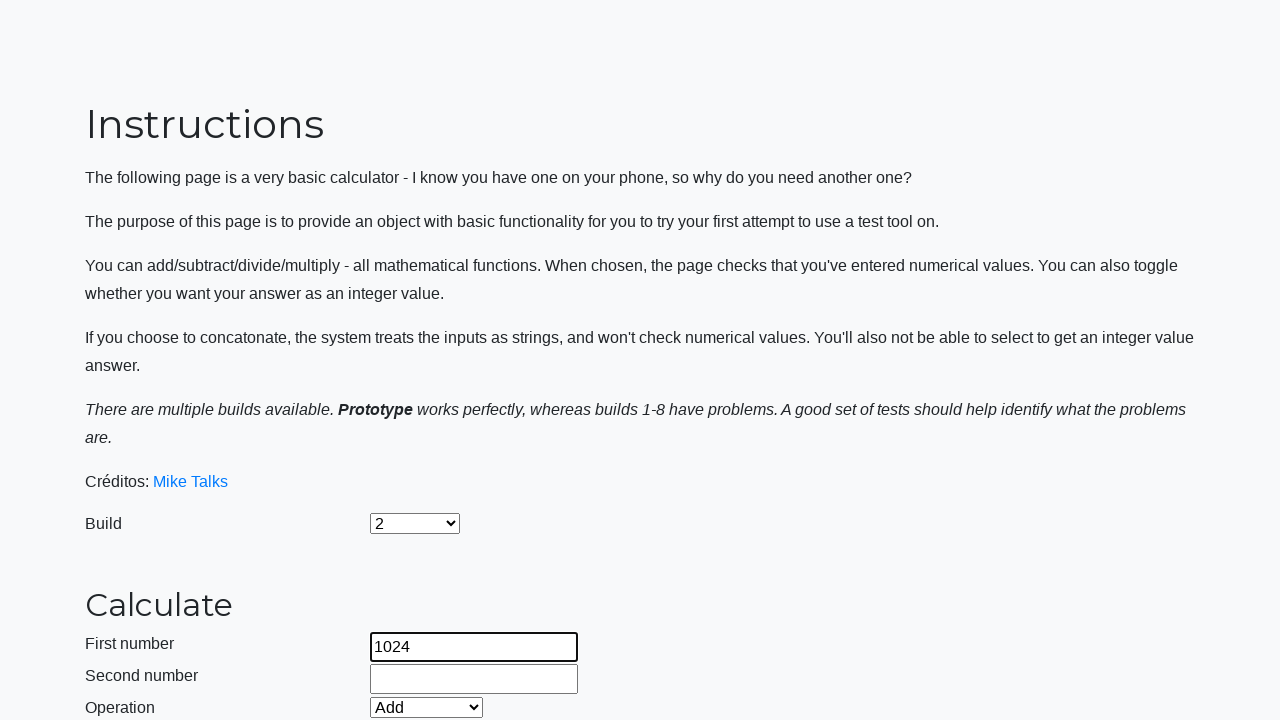

Entered second number 2 on #number2Field
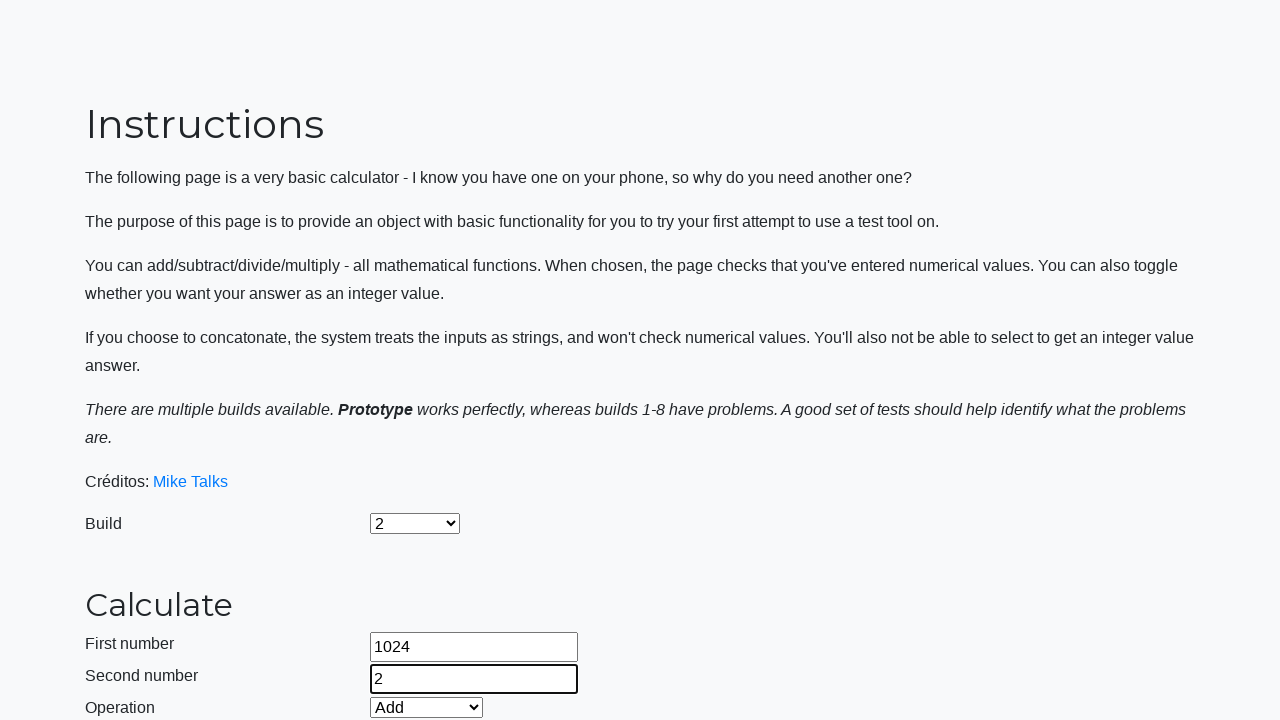

Selected Multiply operation on #selectOperationDropdown
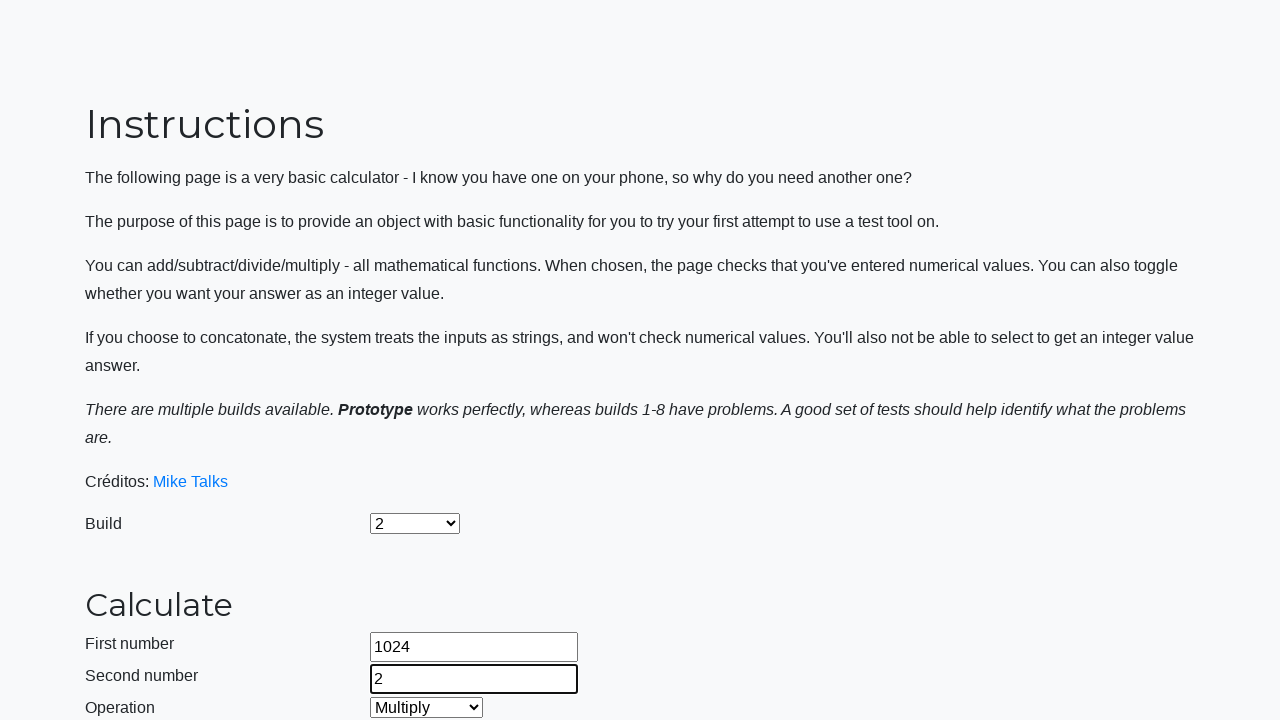

Clicked calculate button at (422, 451) on #calculateButton
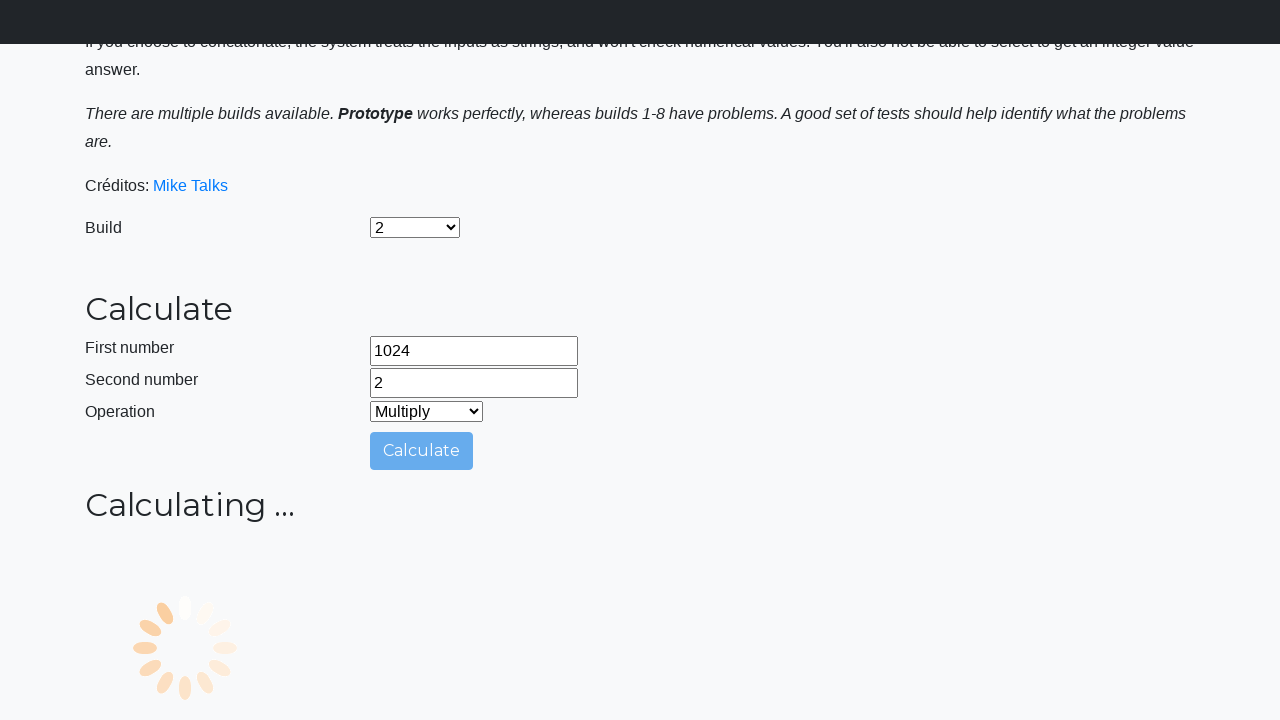

Waited for calculation result
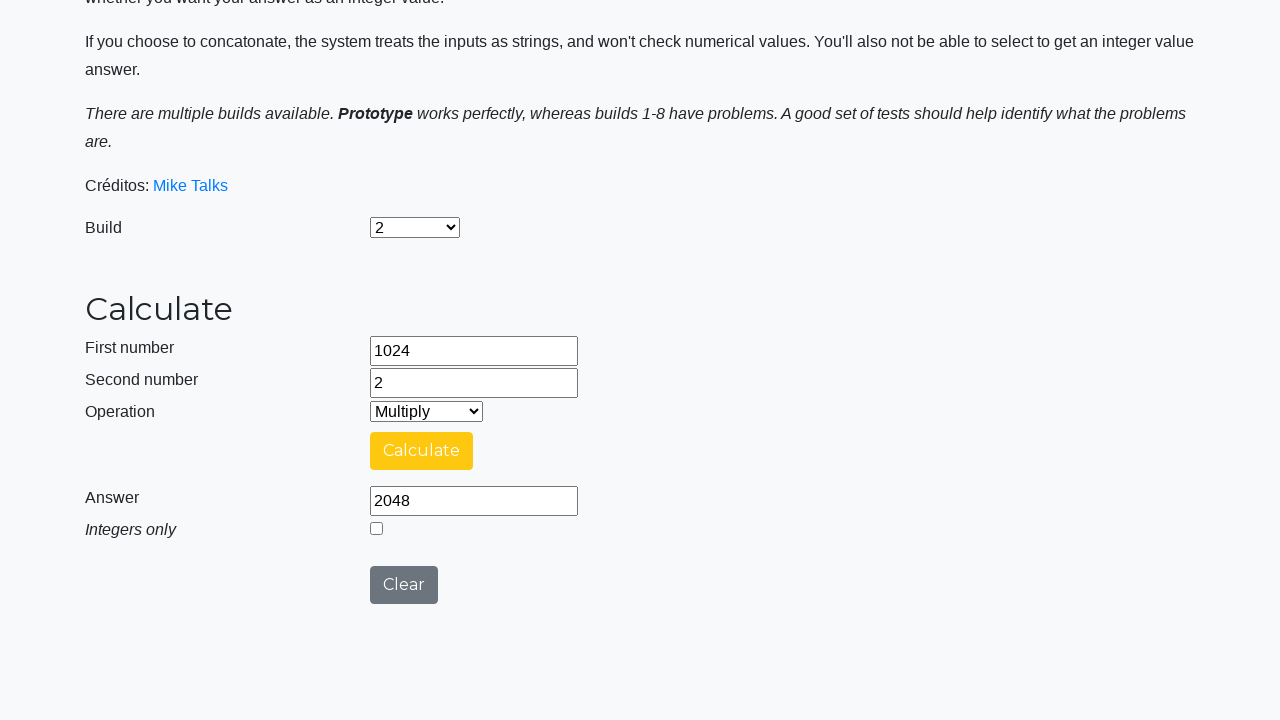

Enabled integer-only mode by clicking checkbox at (376, 528) on #integerSelect
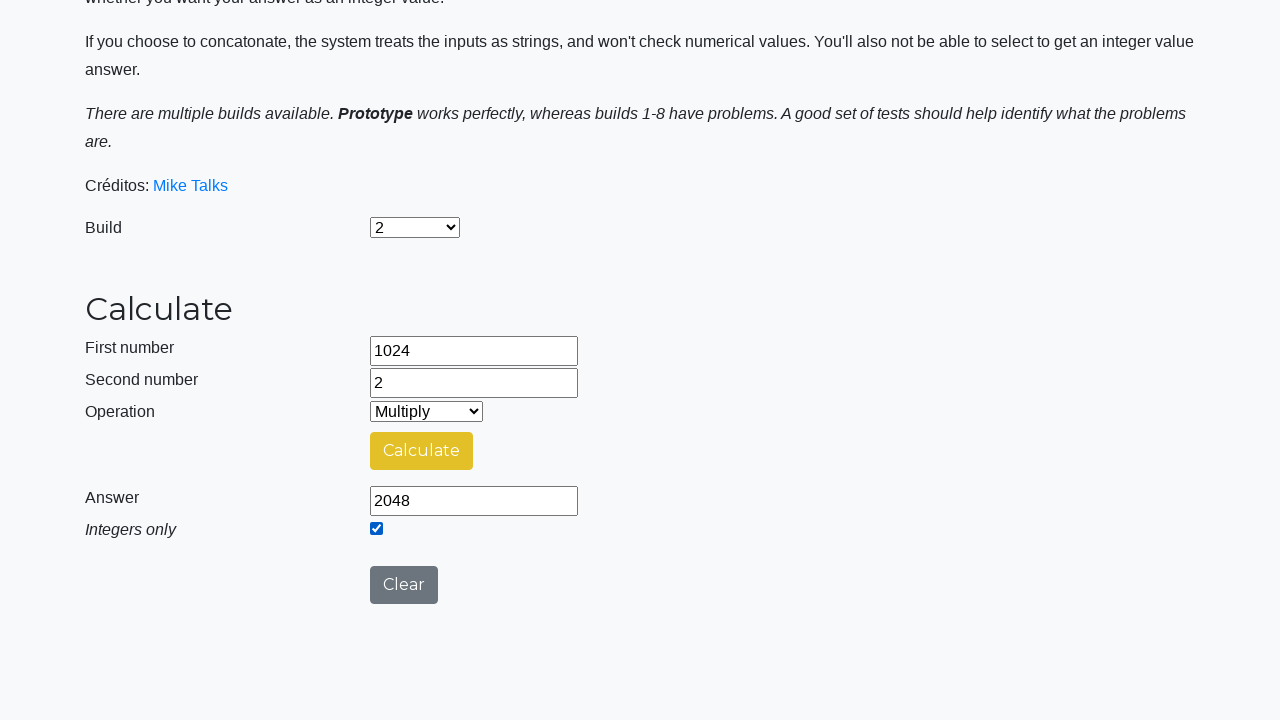

Clicked calculate button with integer-only mode enabled at (422, 451) on #calculateButton
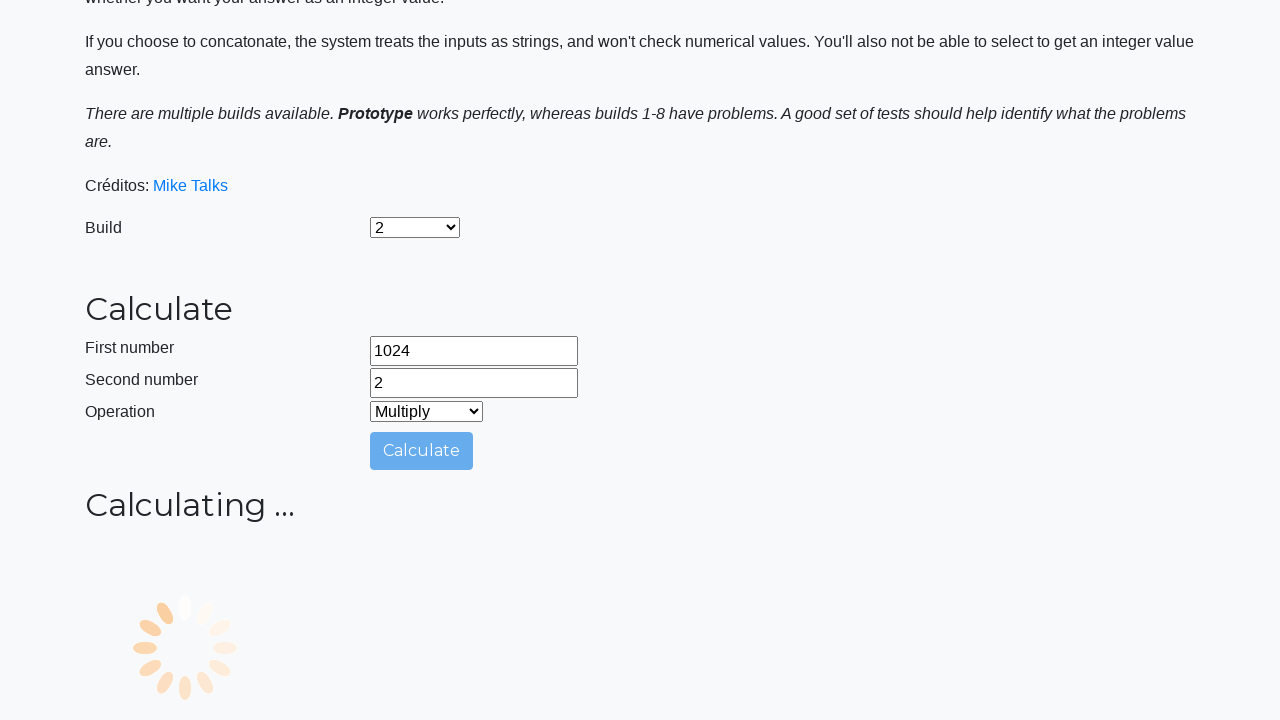

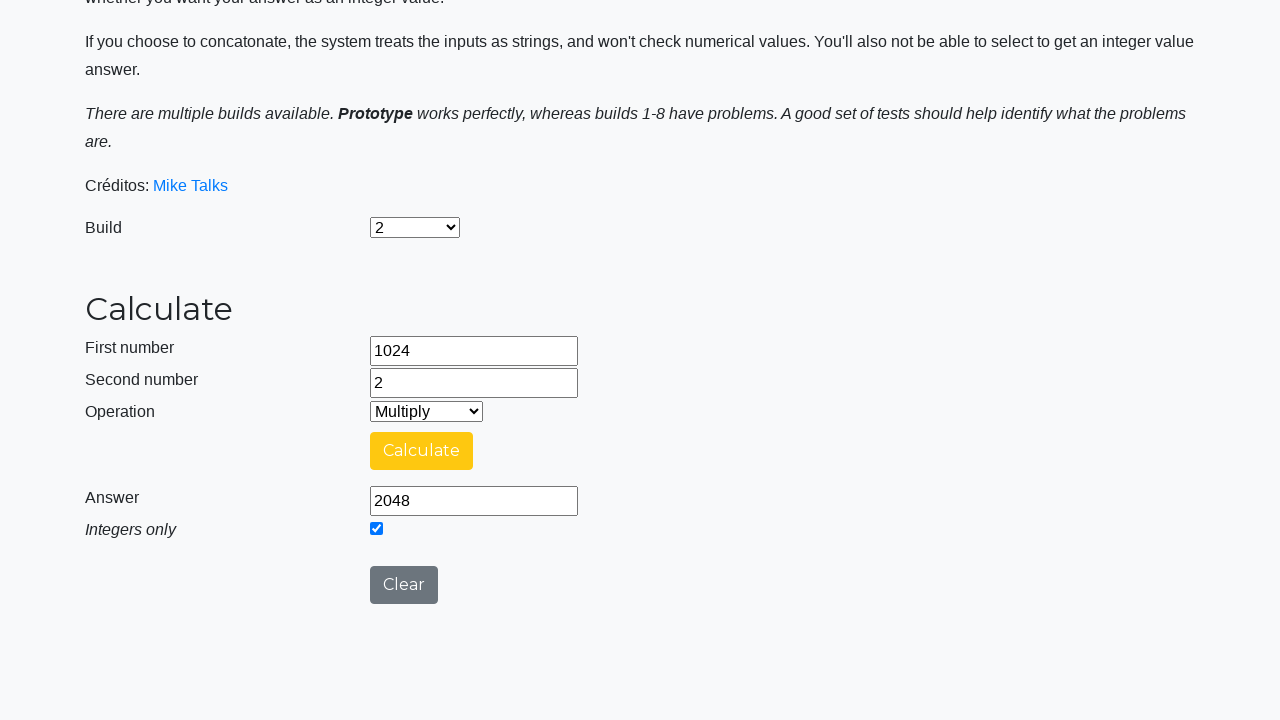